Navigates to the CoinMarketCap Bitcoin page, waits for price data to load, scrolls to trigger lazy-loaded elements like community sentiment, and verifies that key cryptocurrency metrics are displayed on the page.

Starting URL: https://coinmarketcap.com/currencies/bitcoin/

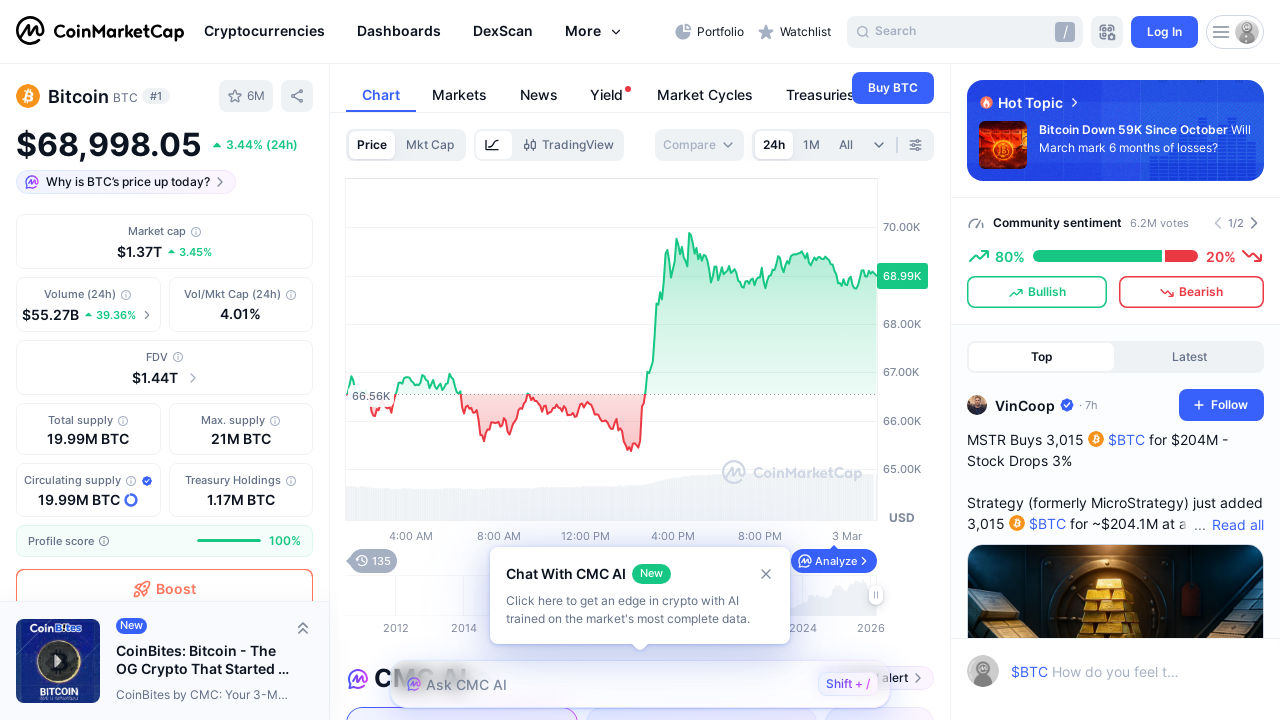

Waited for Bitcoin price element to load
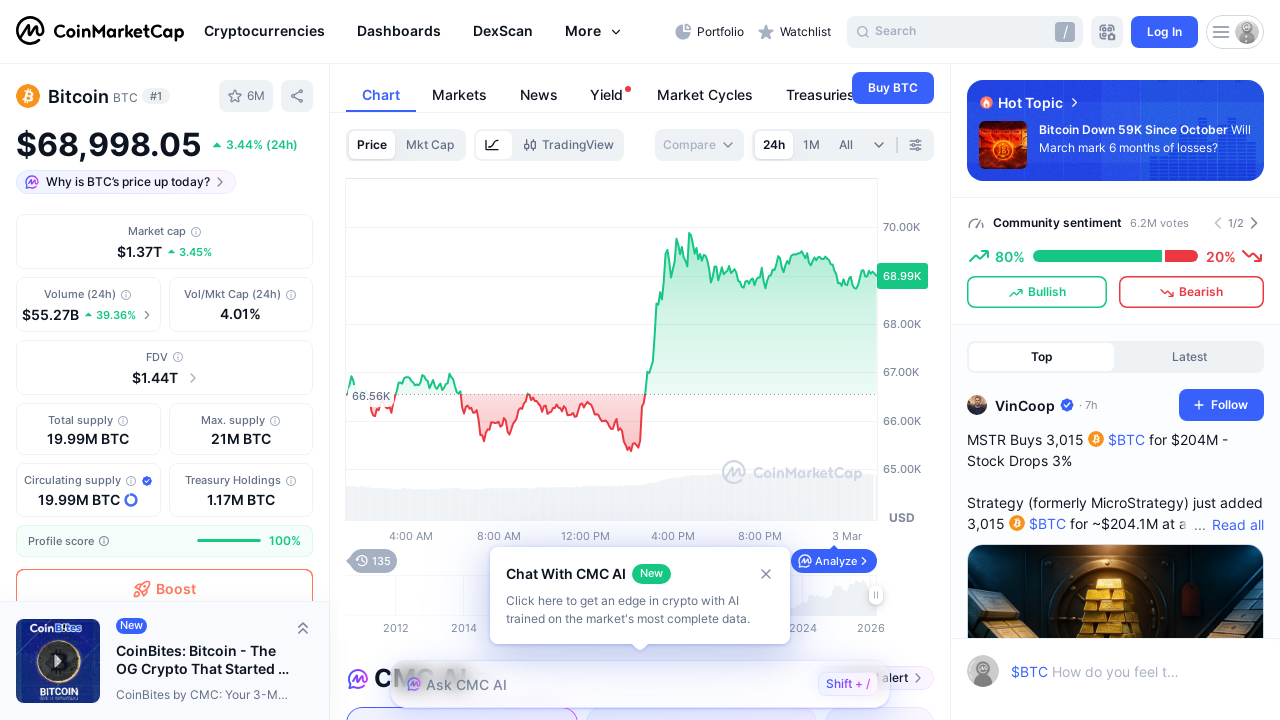

Scrolled to bottom of page to trigger lazy-loaded elements
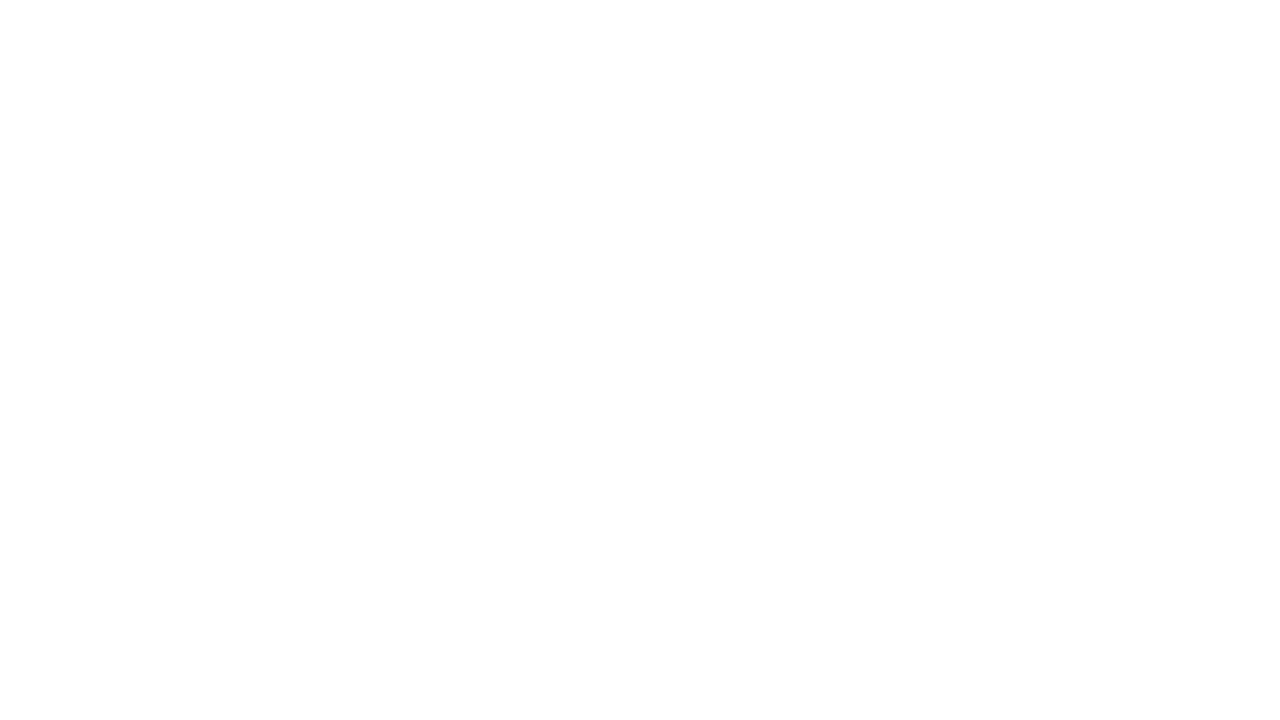

Waited 3 seconds for lazy-loaded content to load
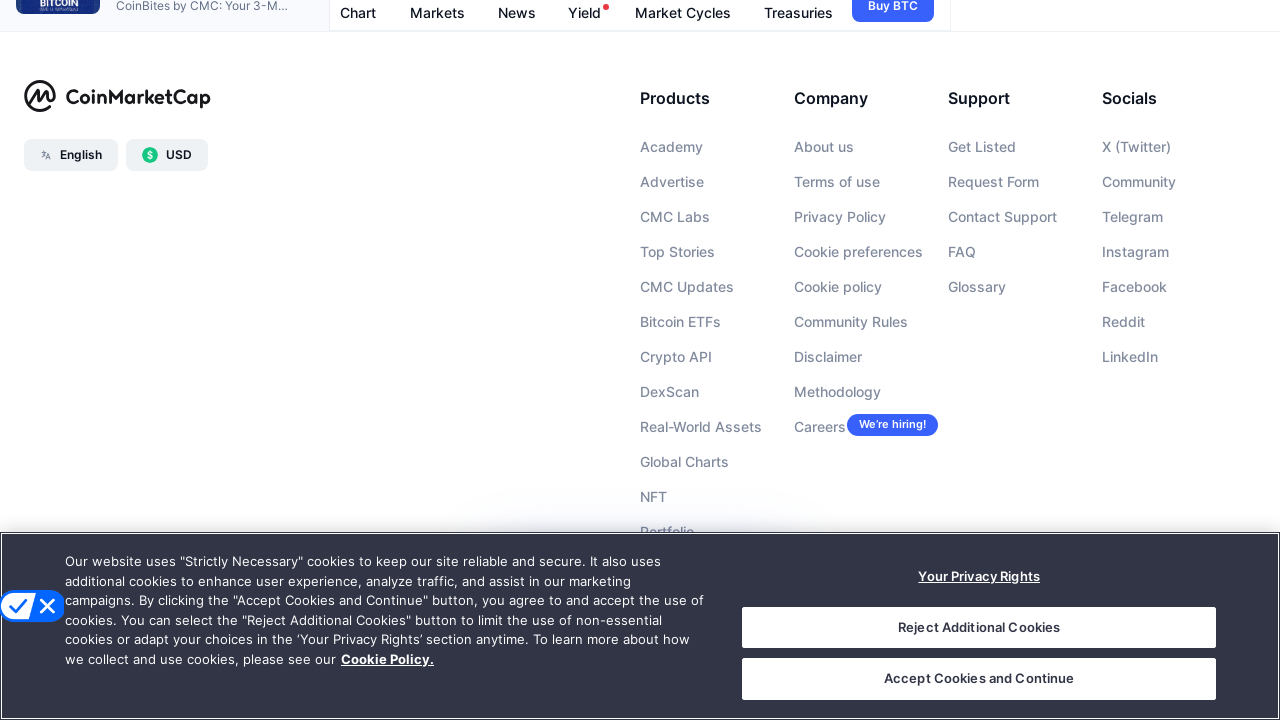

Scrolled to position 0px to load community sentiment section
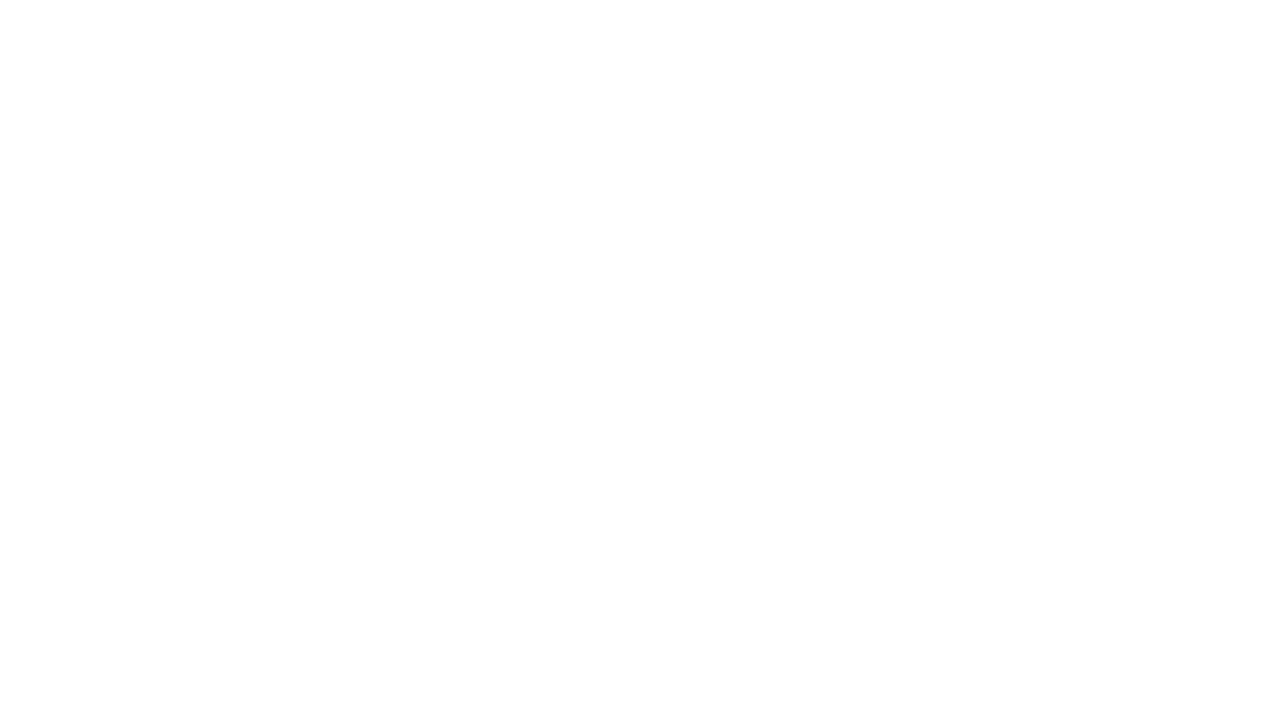

Waited 800ms for content to render at current scroll position
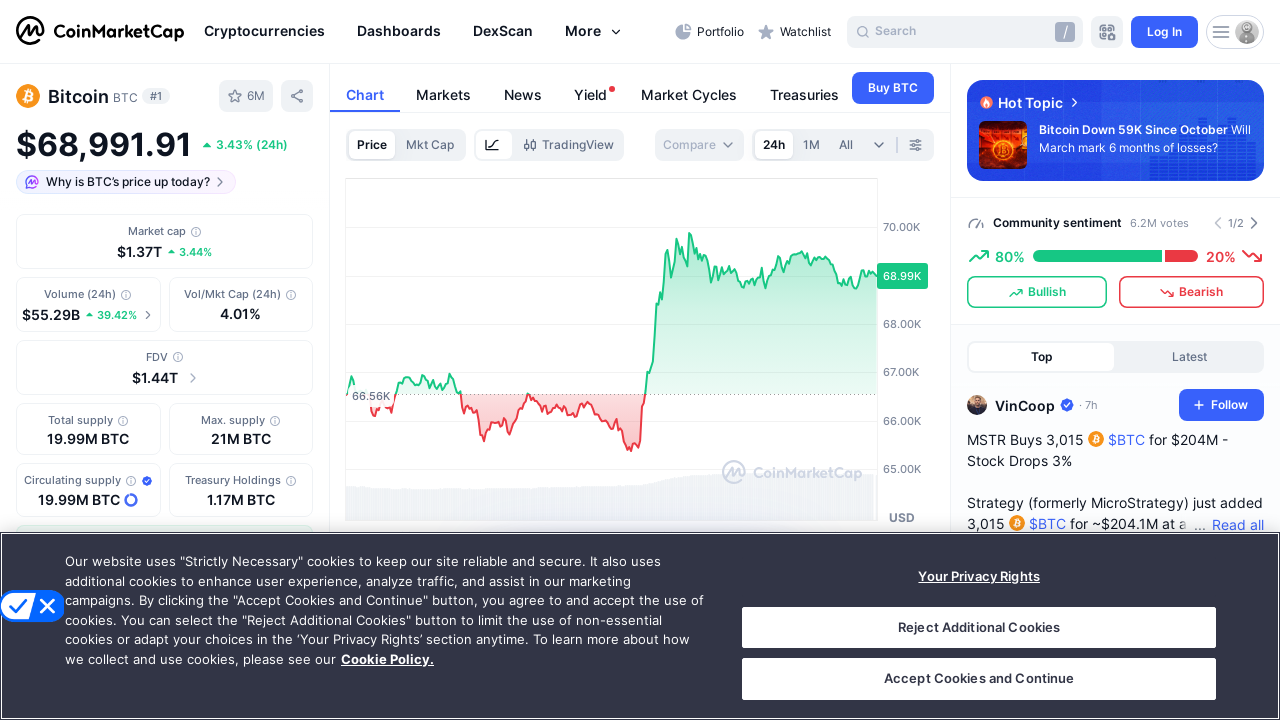

Checked for sentiment elements - found 0 bullish and 0 bearish elements
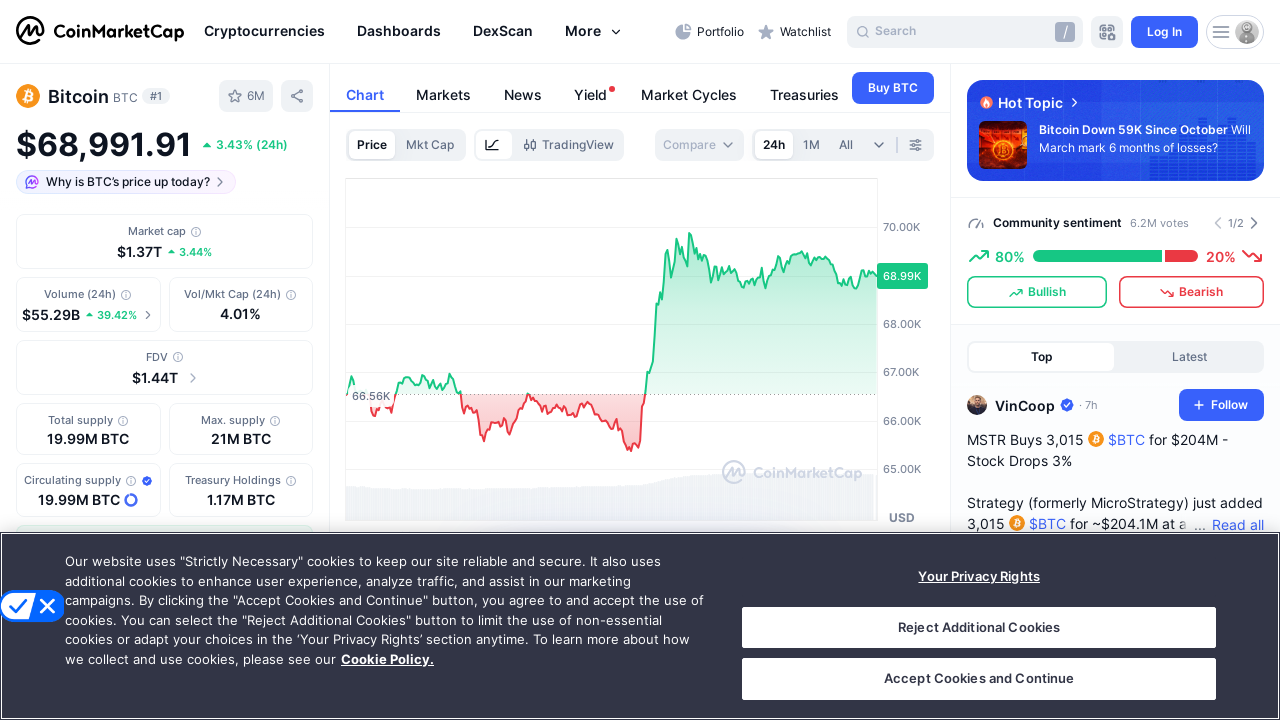

Scrolled to position 500px to load community sentiment section
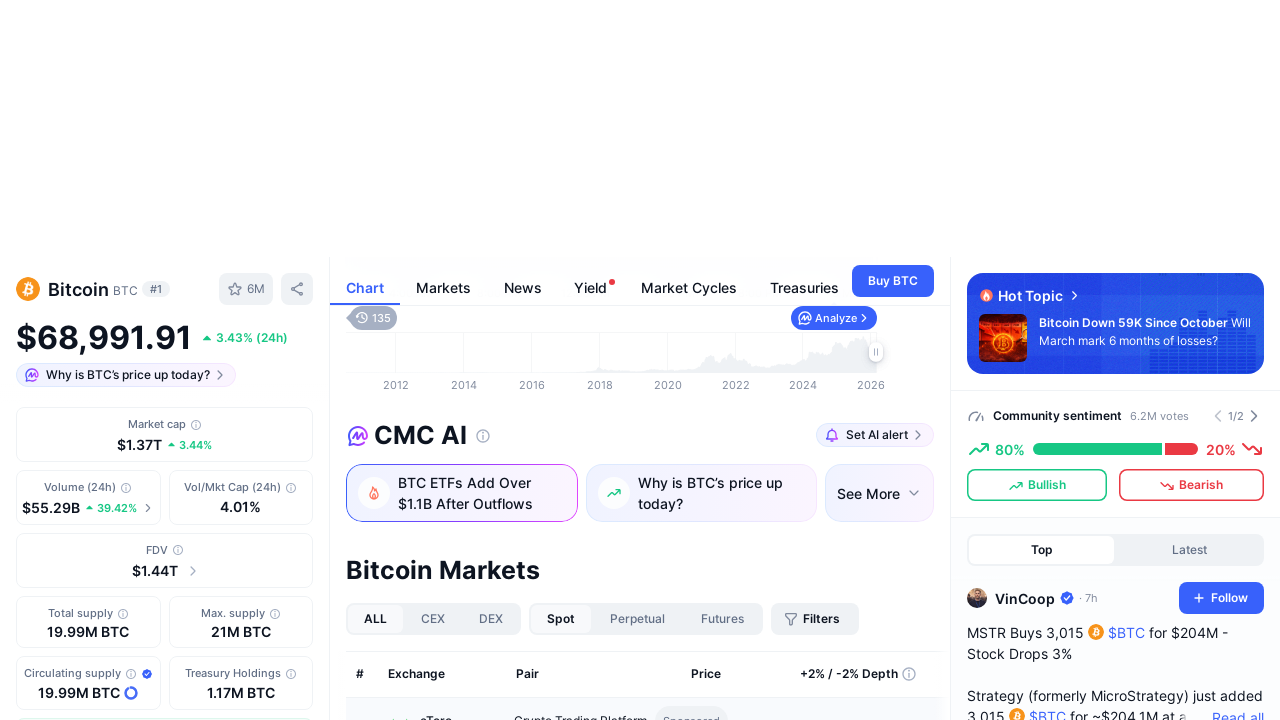

Waited 800ms for content to render at current scroll position
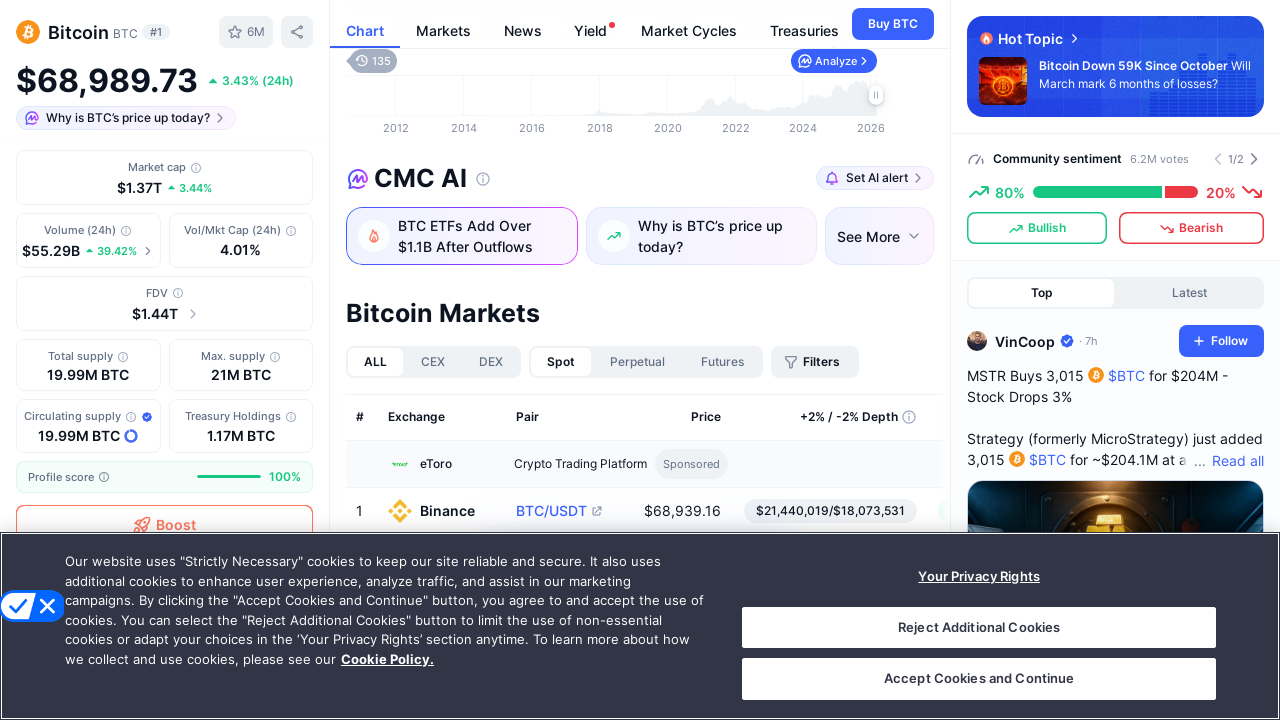

Checked for sentiment elements - found 0 bullish and 0 bearish elements
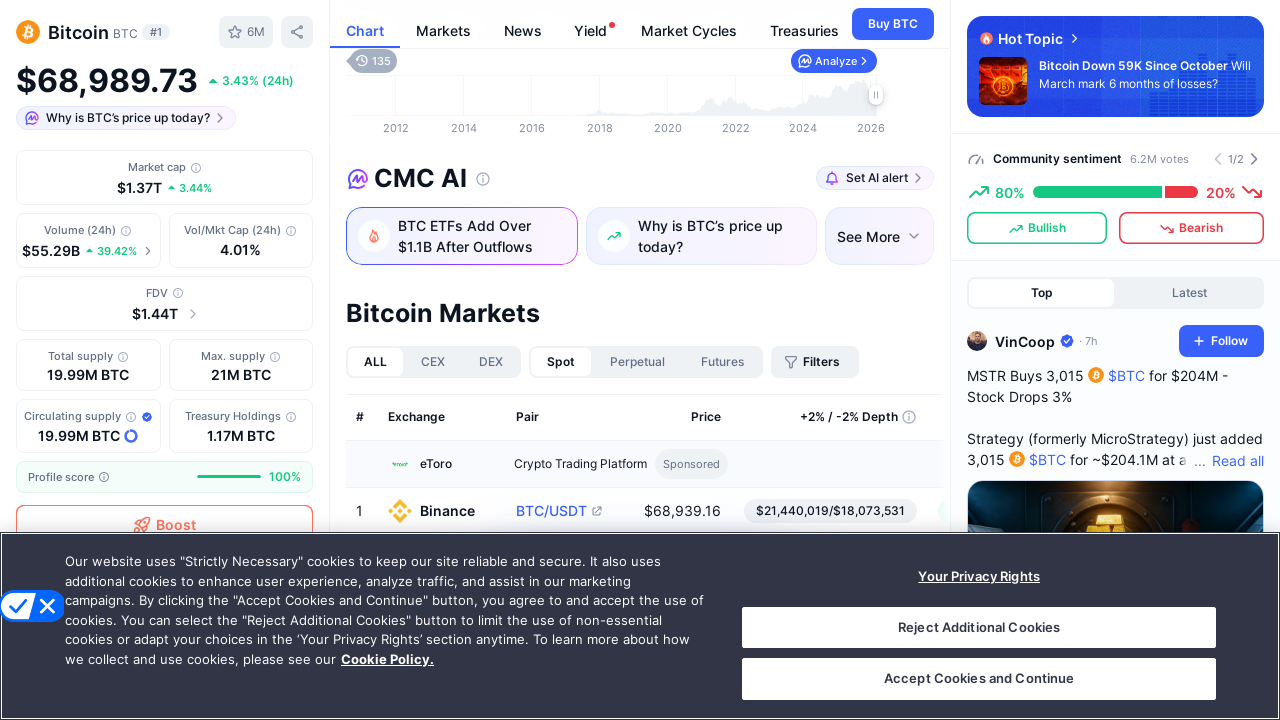

Scrolled to position 1000px to load community sentiment section
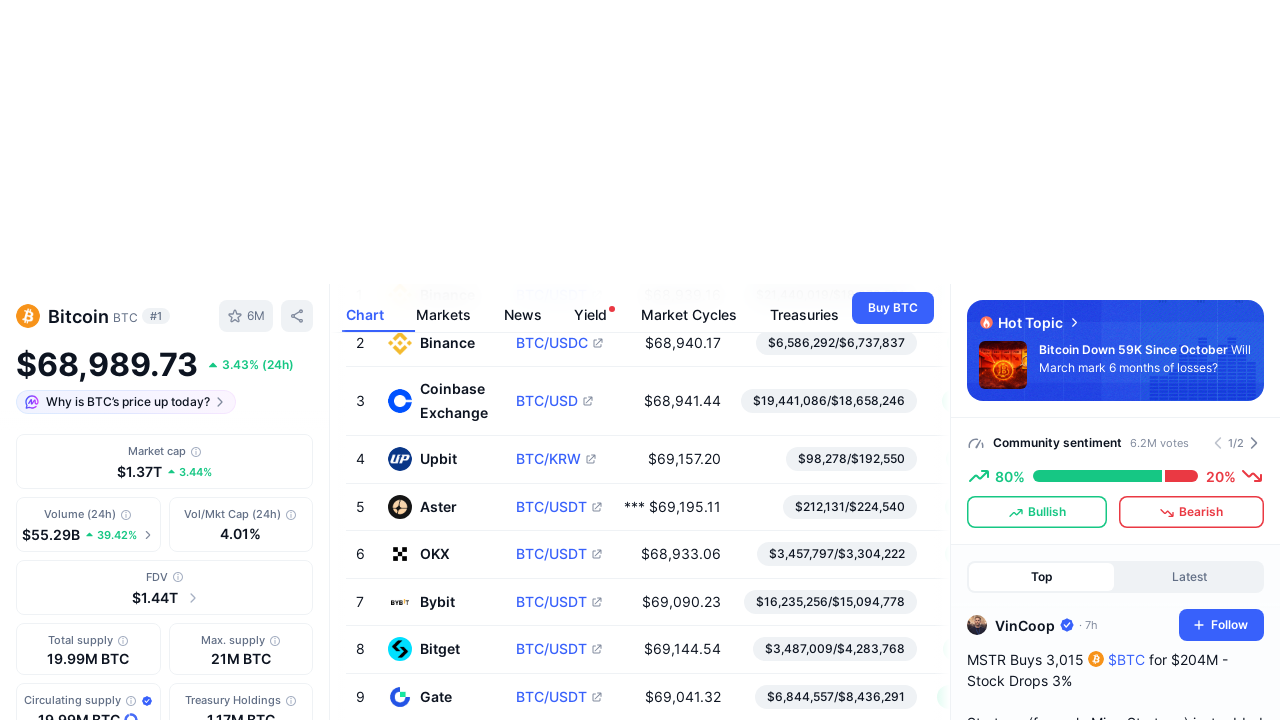

Waited 800ms for content to render at current scroll position
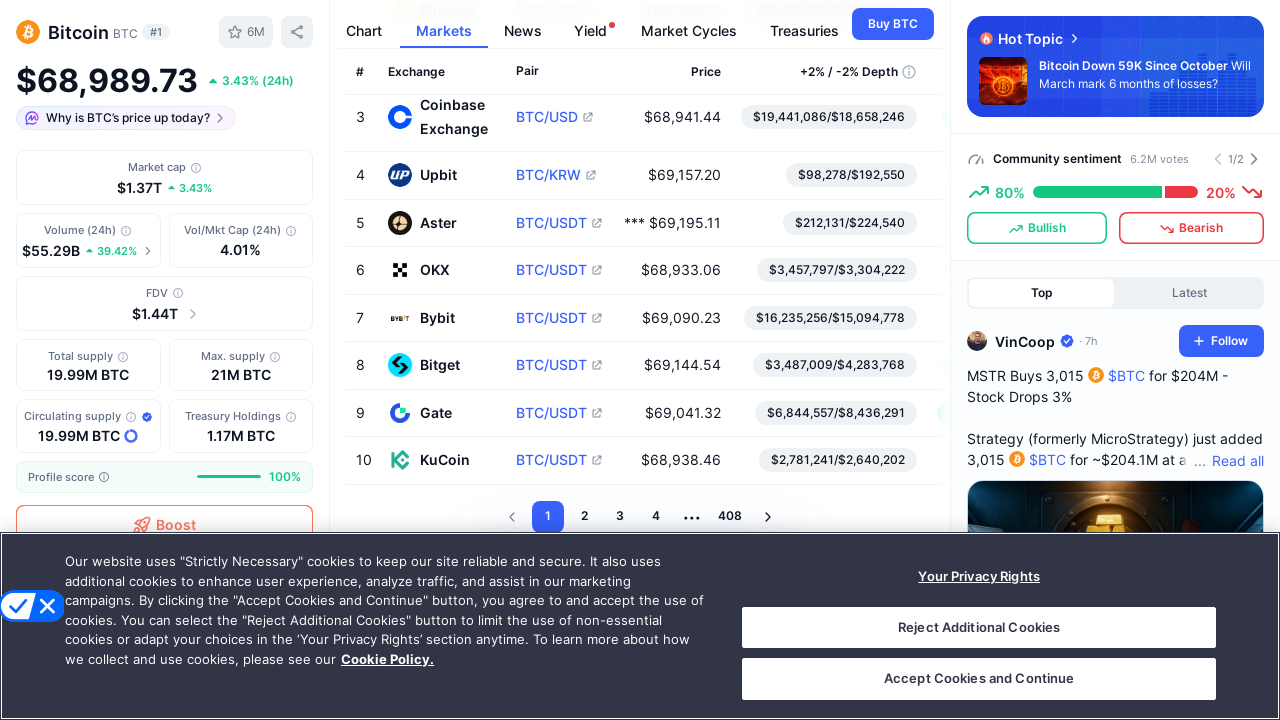

Checked for sentiment elements - found 0 bullish and 0 bearish elements
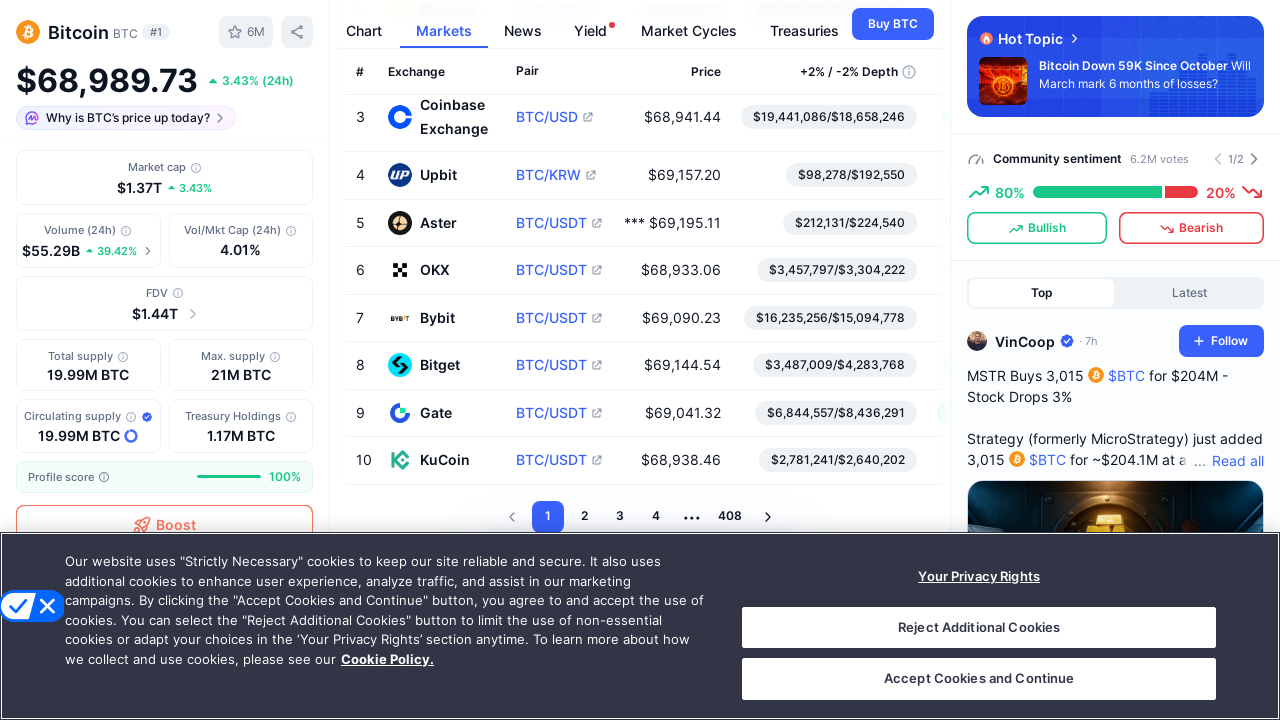

Scrolled to position 1500px to load community sentiment section
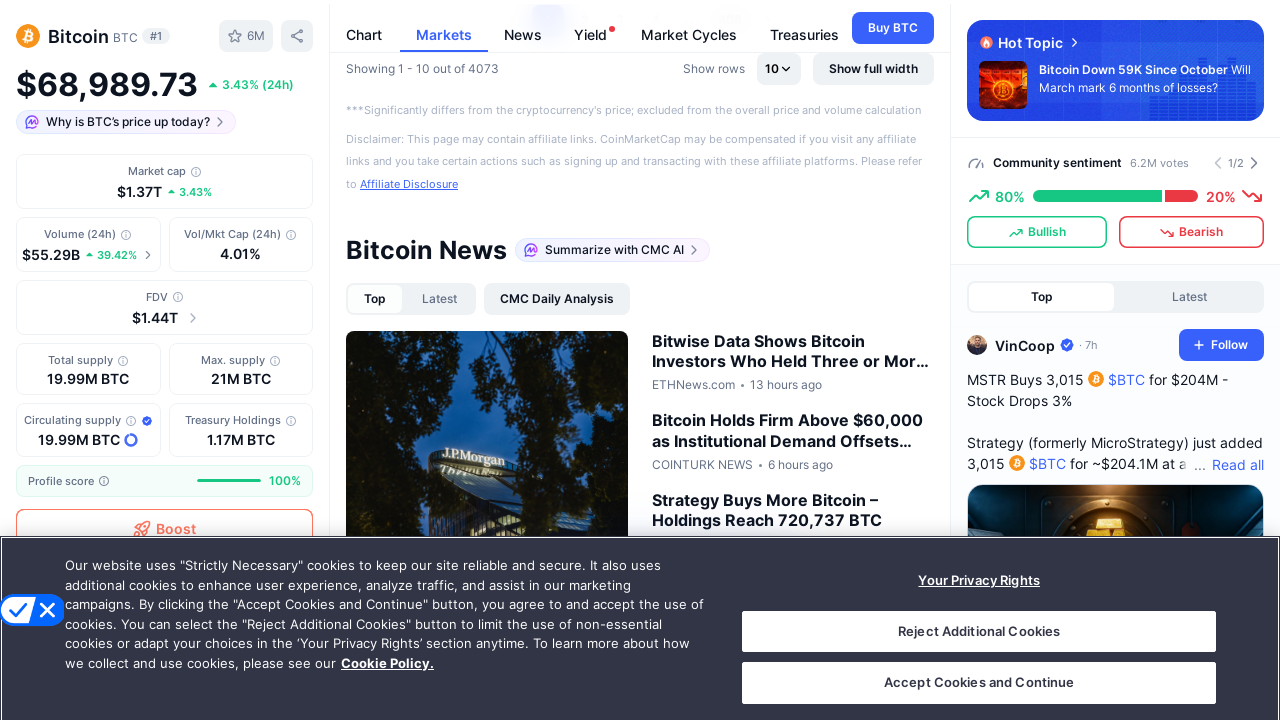

Waited 800ms for content to render at current scroll position
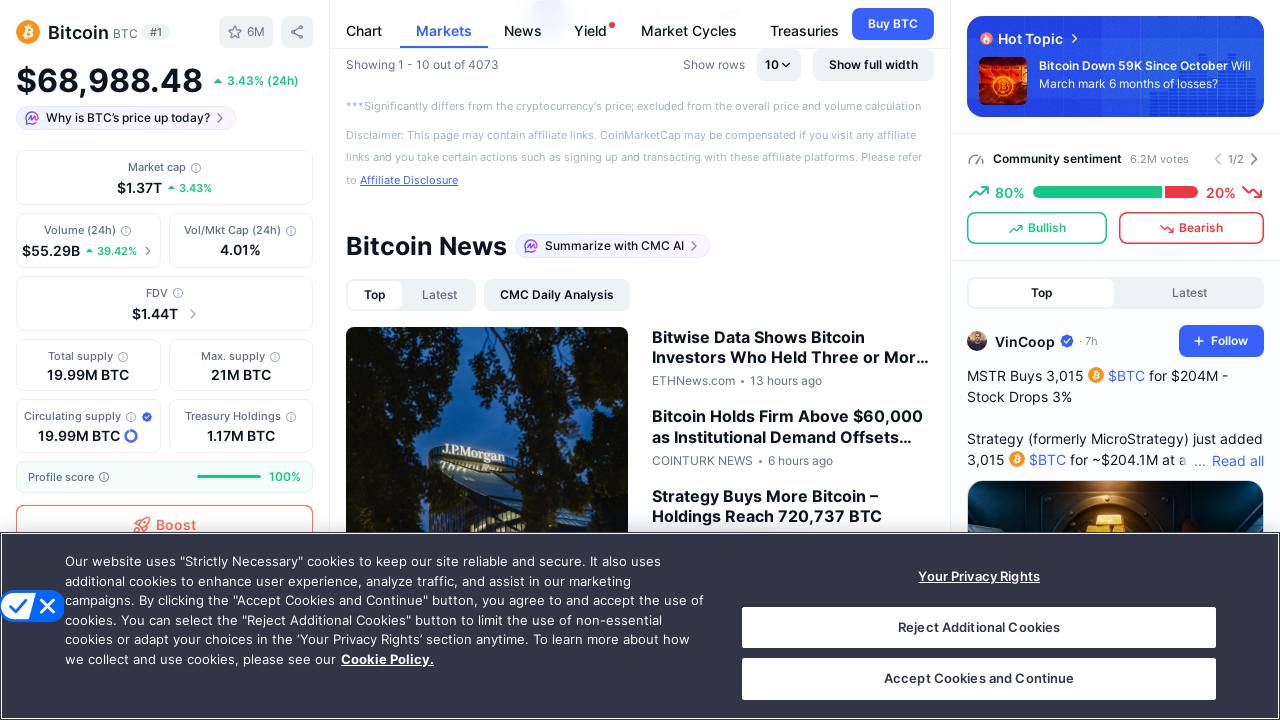

Checked for sentiment elements - found 0 bullish and 0 bearish elements
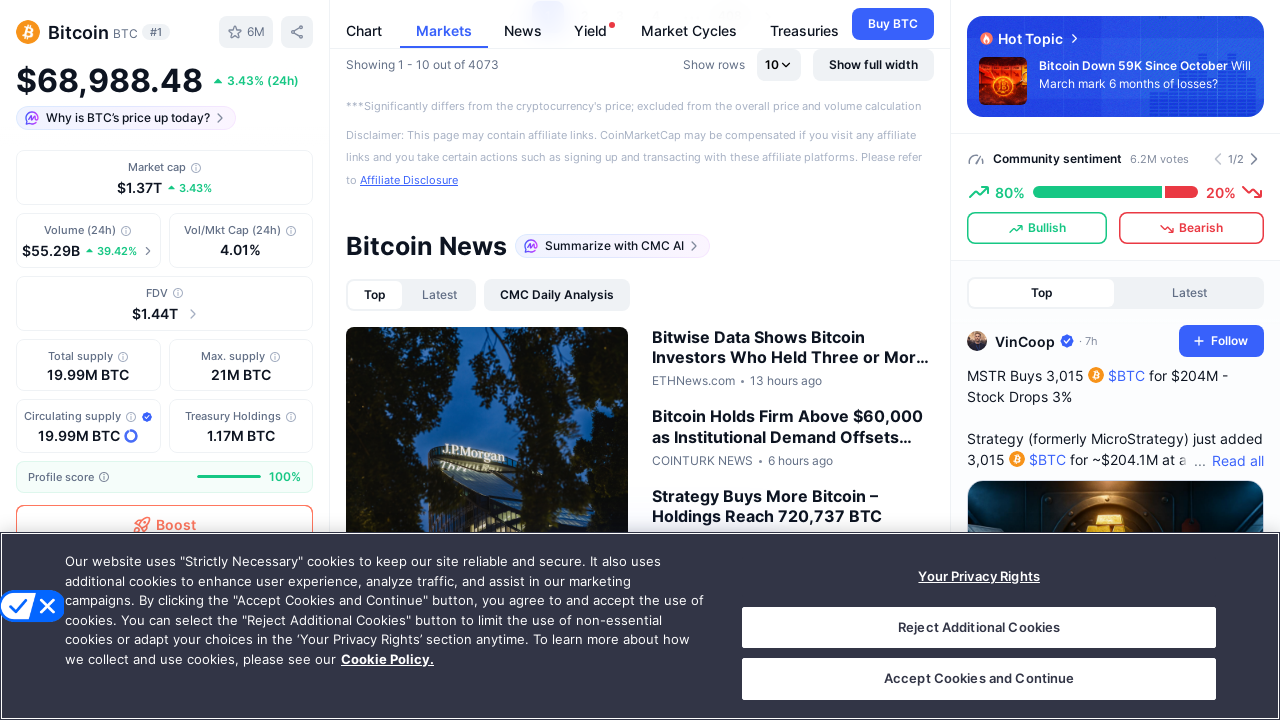

Scrolled to position 2000px to load community sentiment section
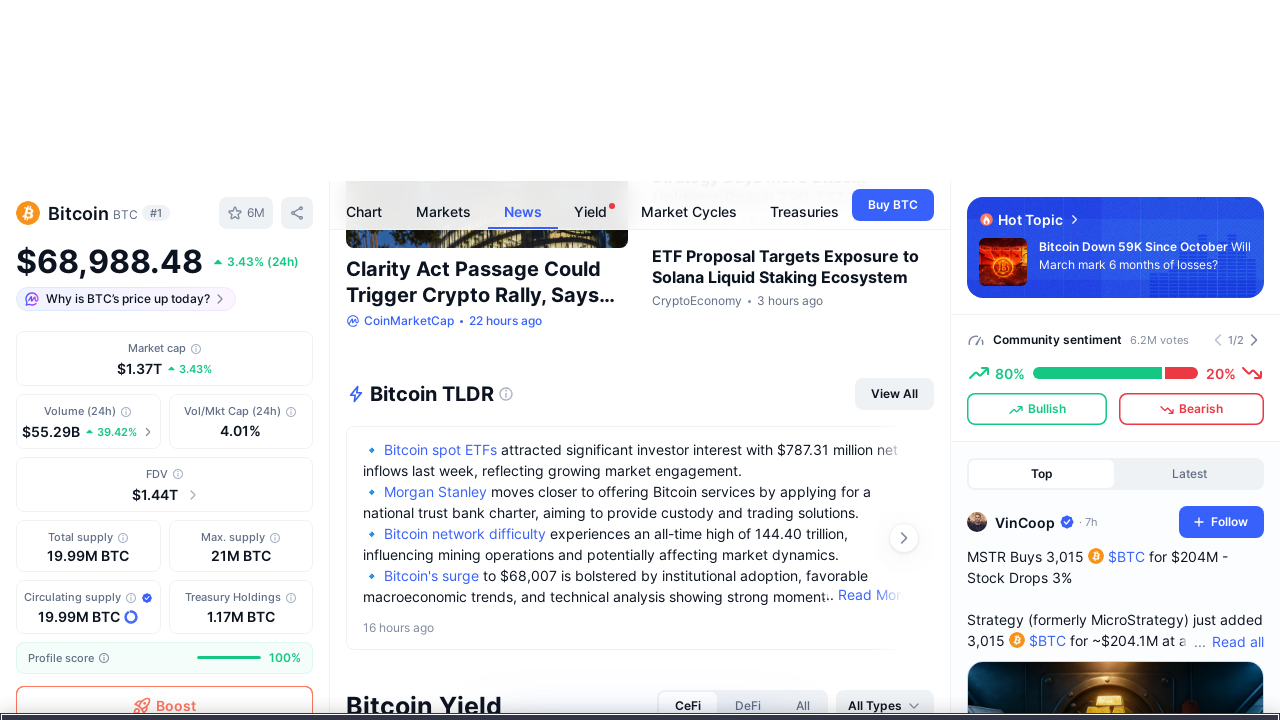

Waited 800ms for content to render at current scroll position
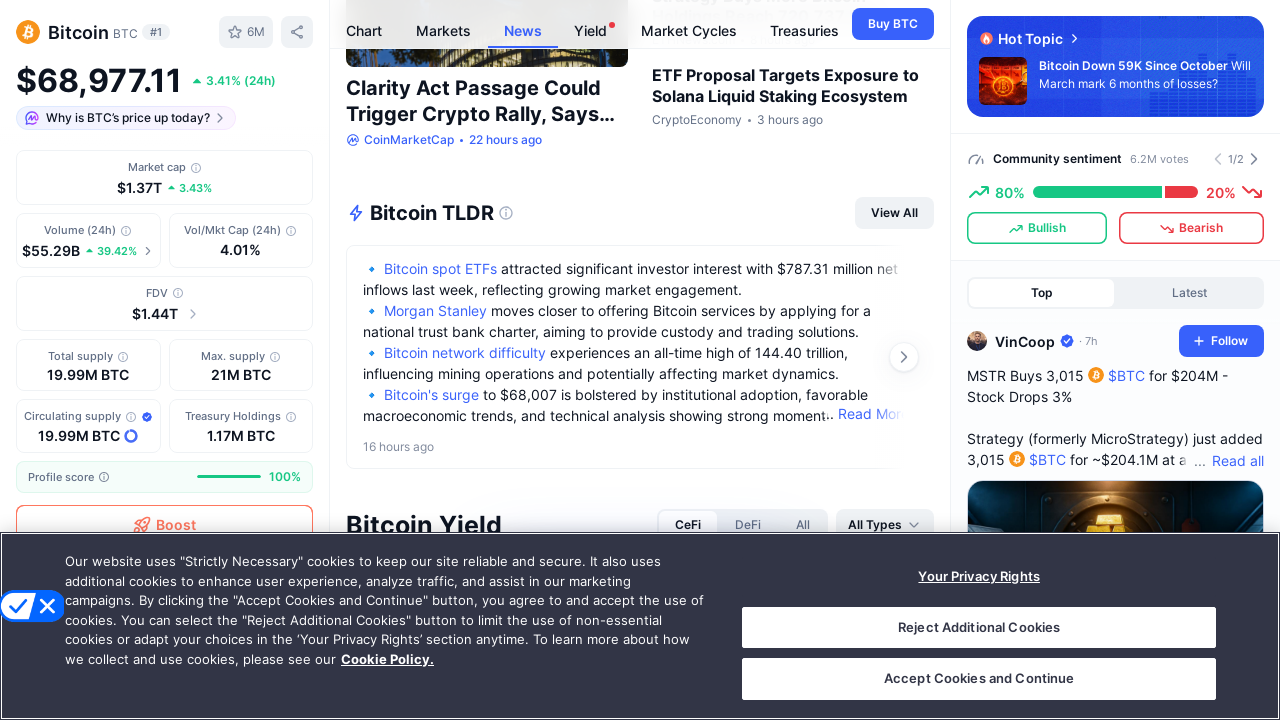

Checked for sentiment elements - found 0 bullish and 0 bearish elements
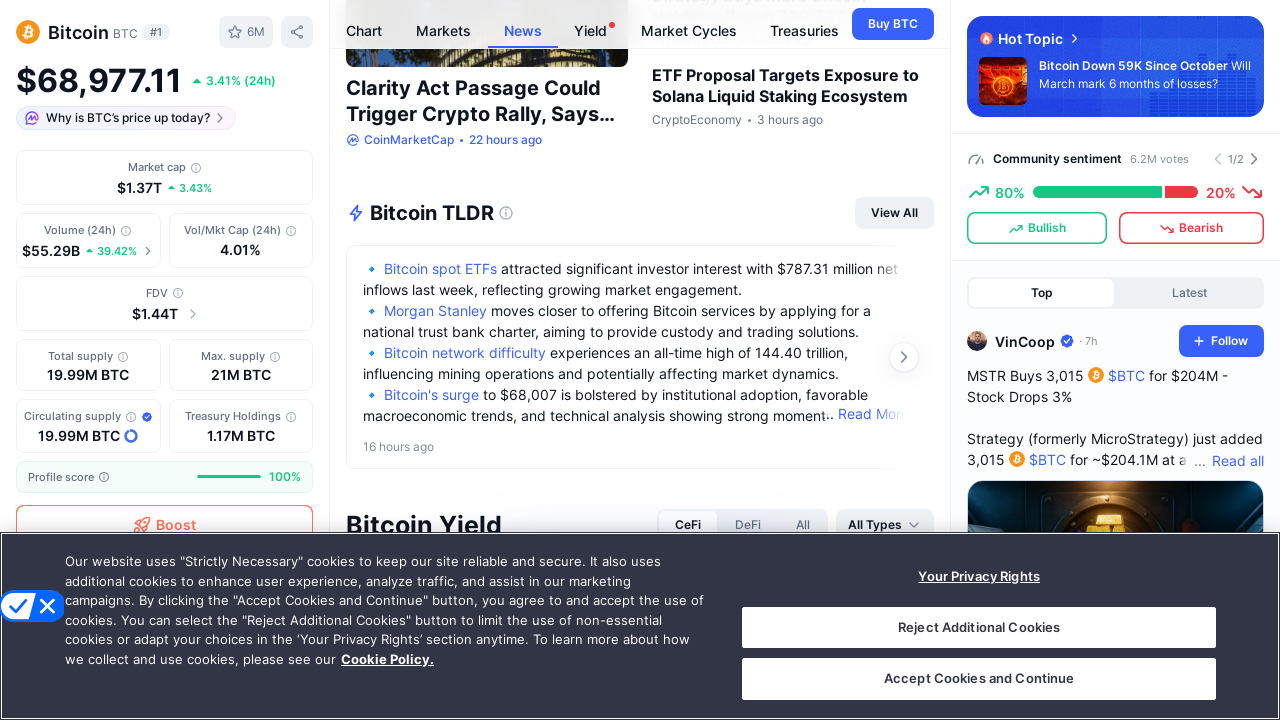

Scrolled to position 2500px to load community sentiment section
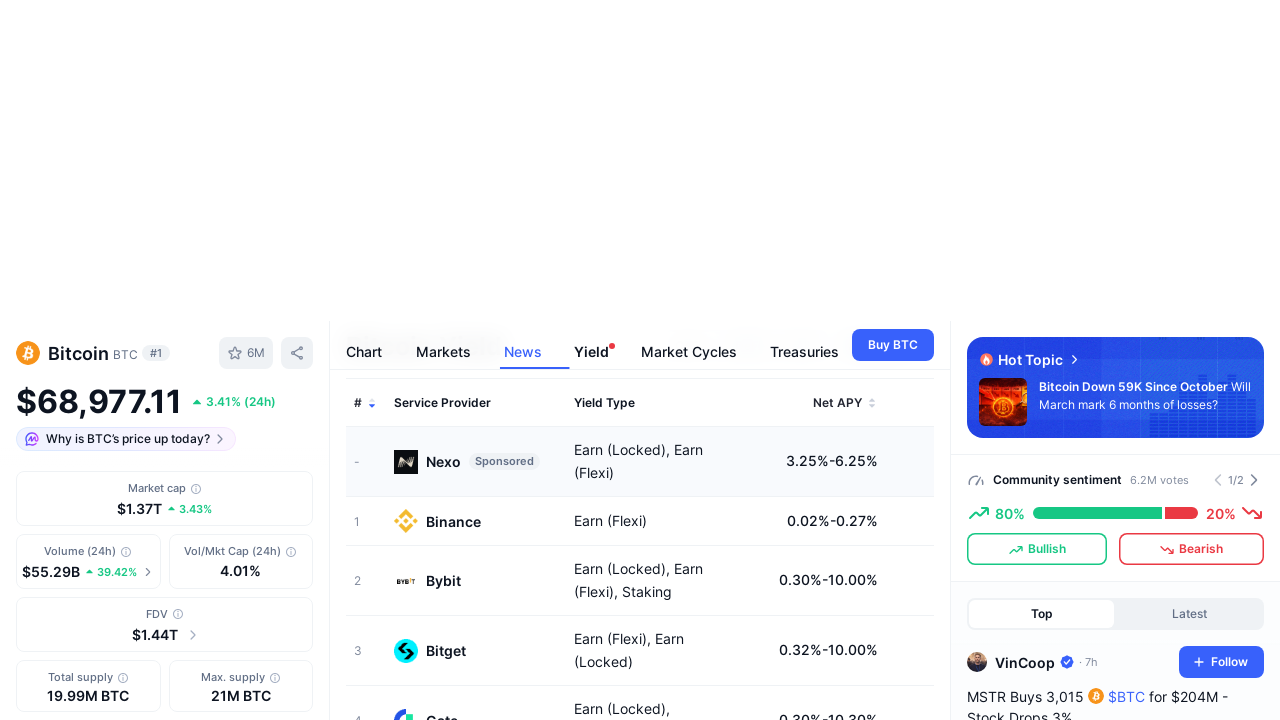

Waited 800ms for content to render at current scroll position
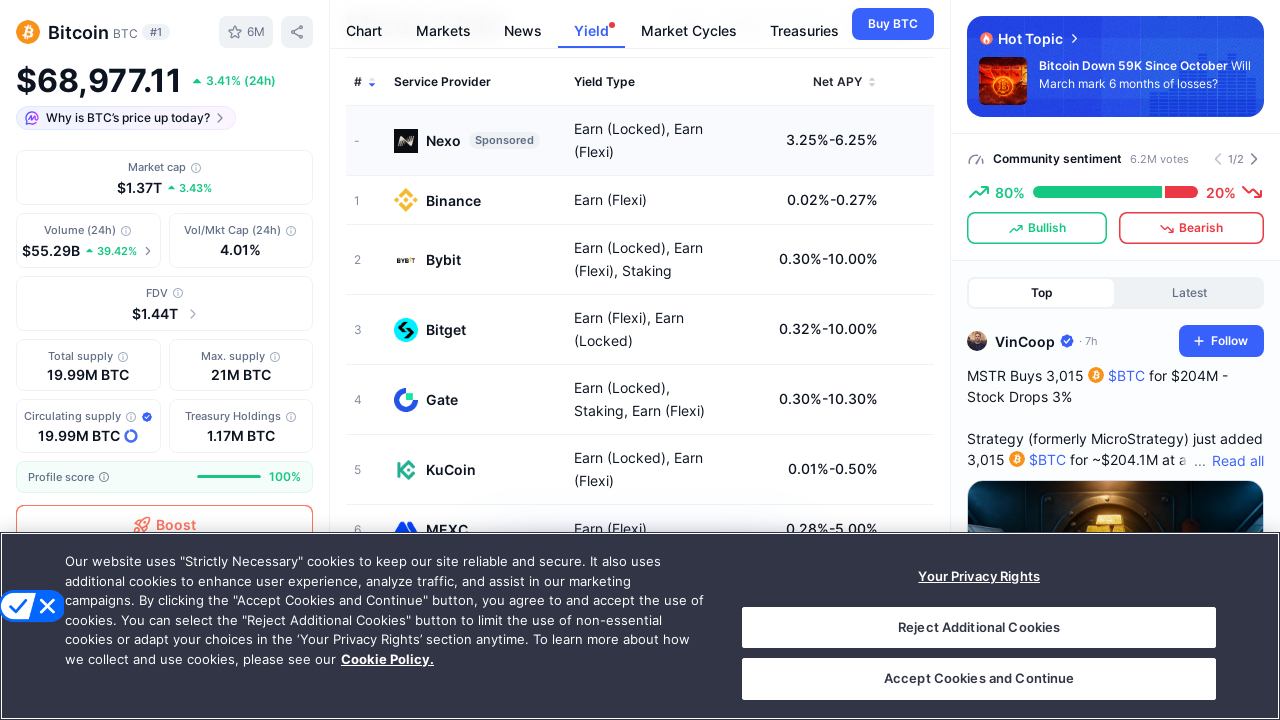

Checked for sentiment elements - found 0 bullish and 0 bearish elements
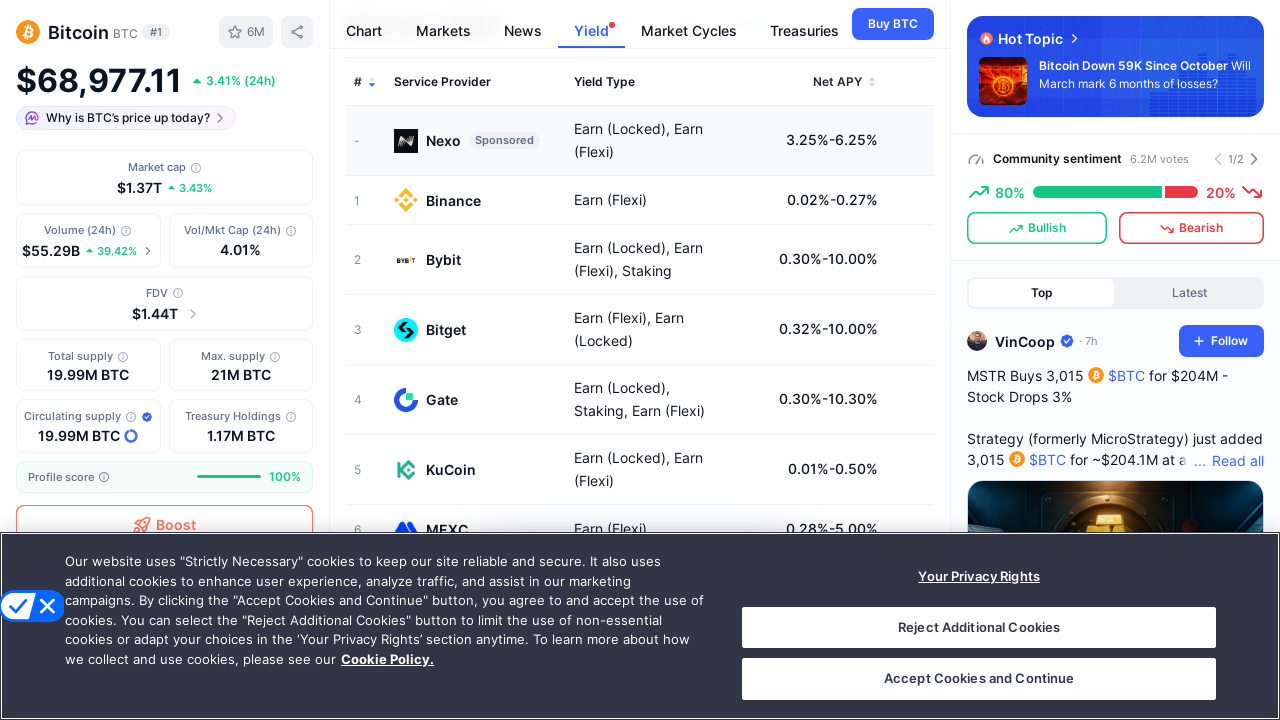

Scrolled to position 3000px to load community sentiment section
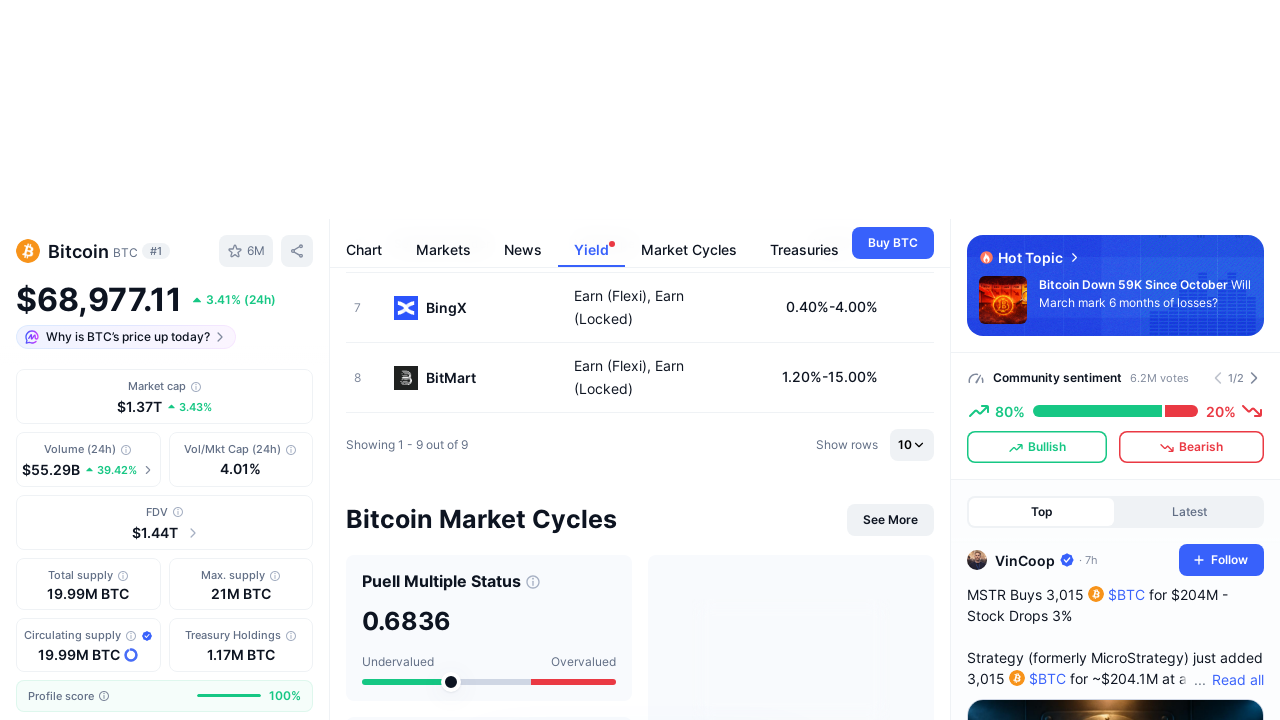

Waited 800ms for content to render at current scroll position
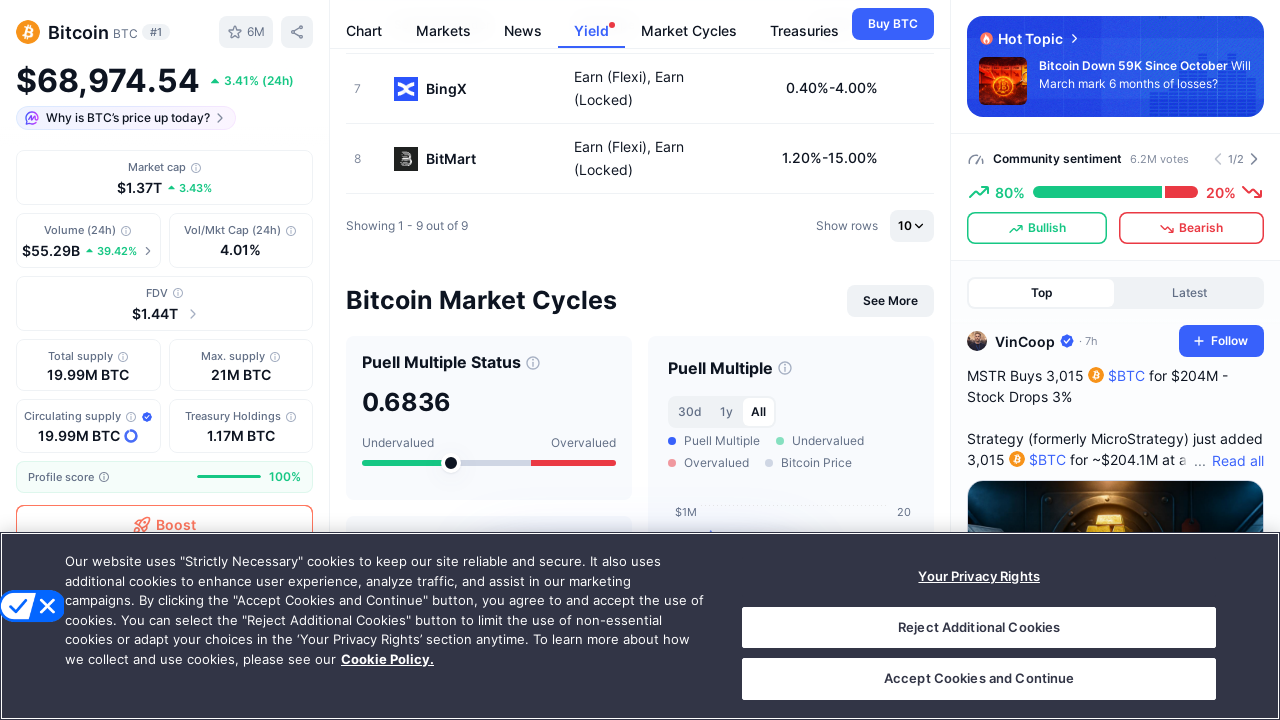

Checked for sentiment elements - found 0 bullish and 0 bearish elements
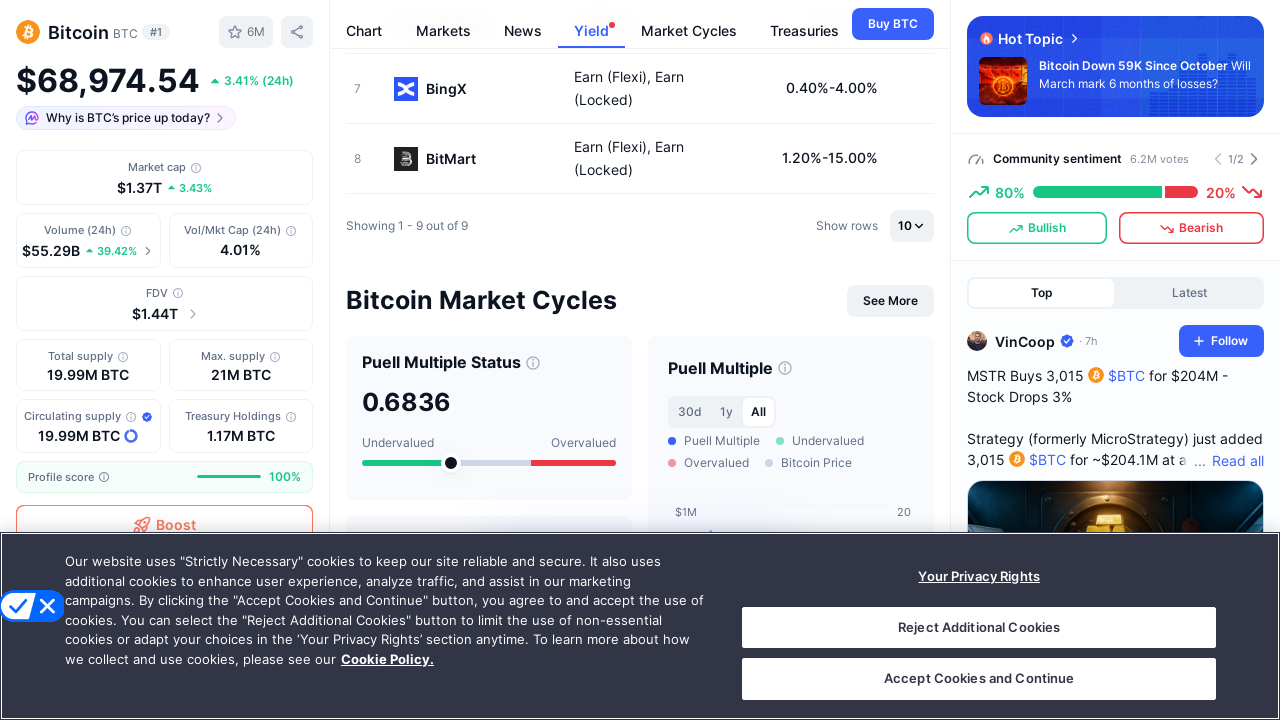

Scrolled to position 3500px to load community sentiment section
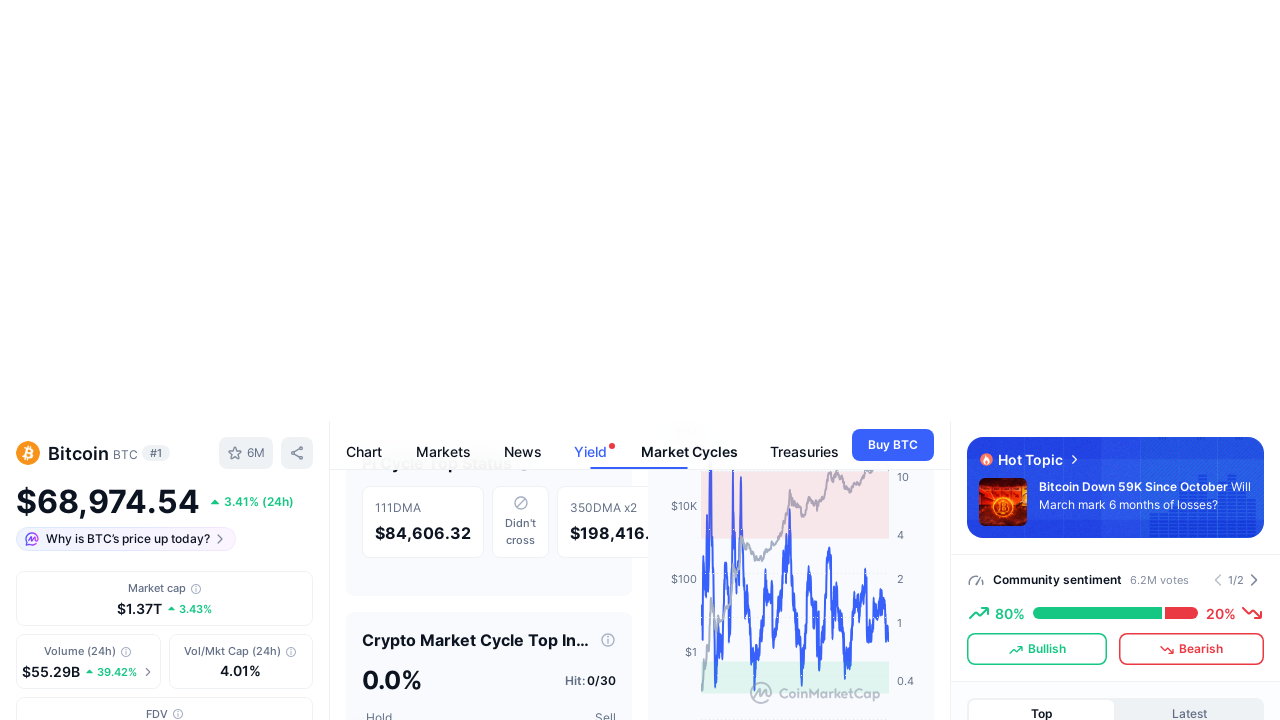

Waited 800ms for content to render at current scroll position
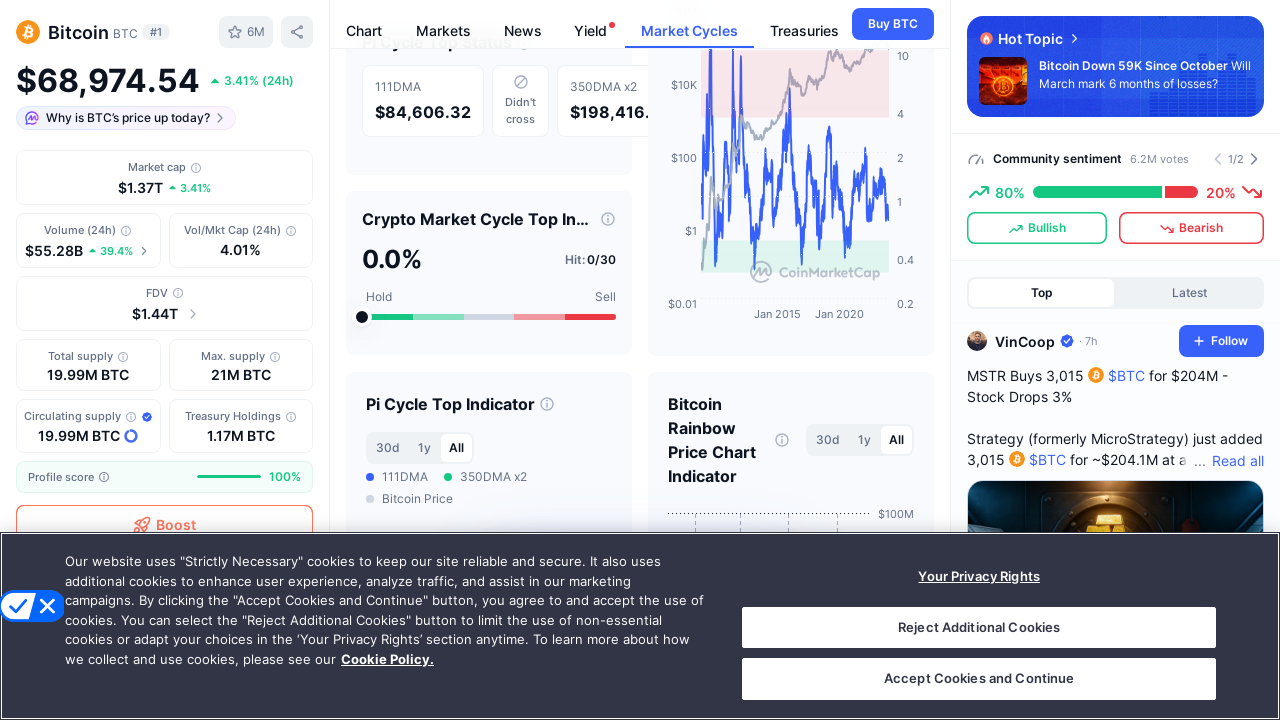

Checked for sentiment elements - found 0 bullish and 0 bearish elements
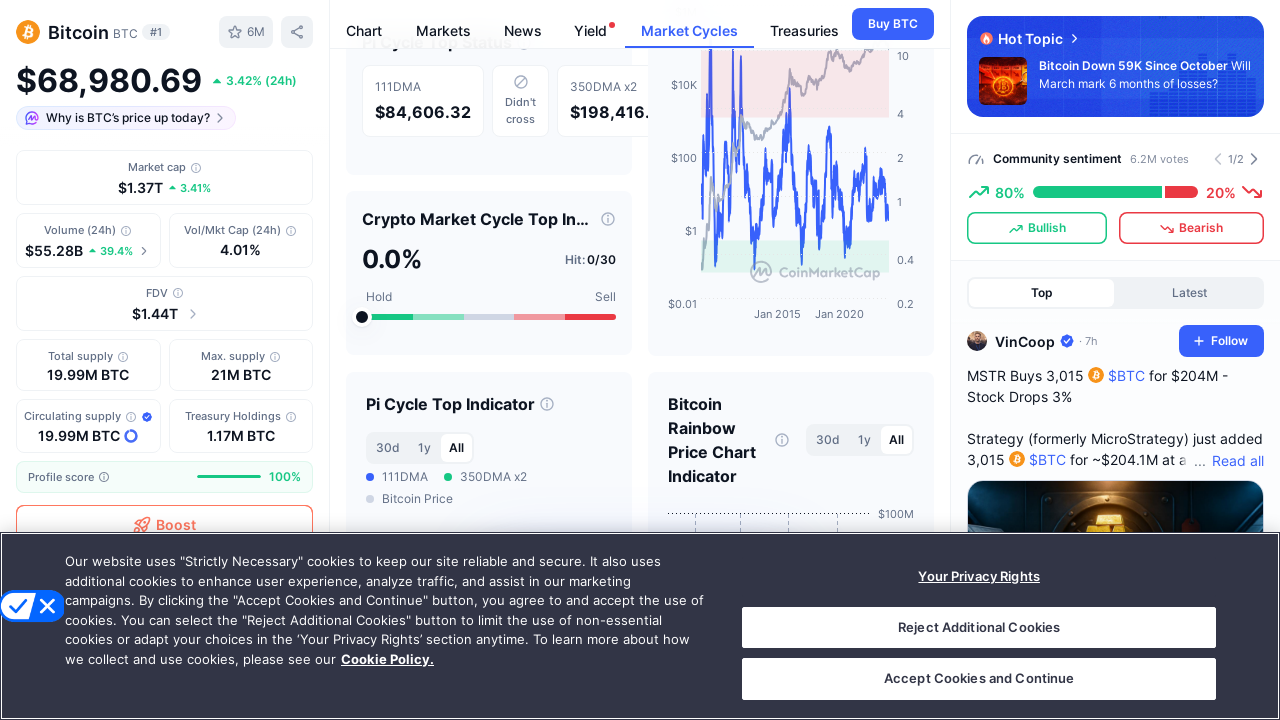

Verified Bitcoin price display element is present
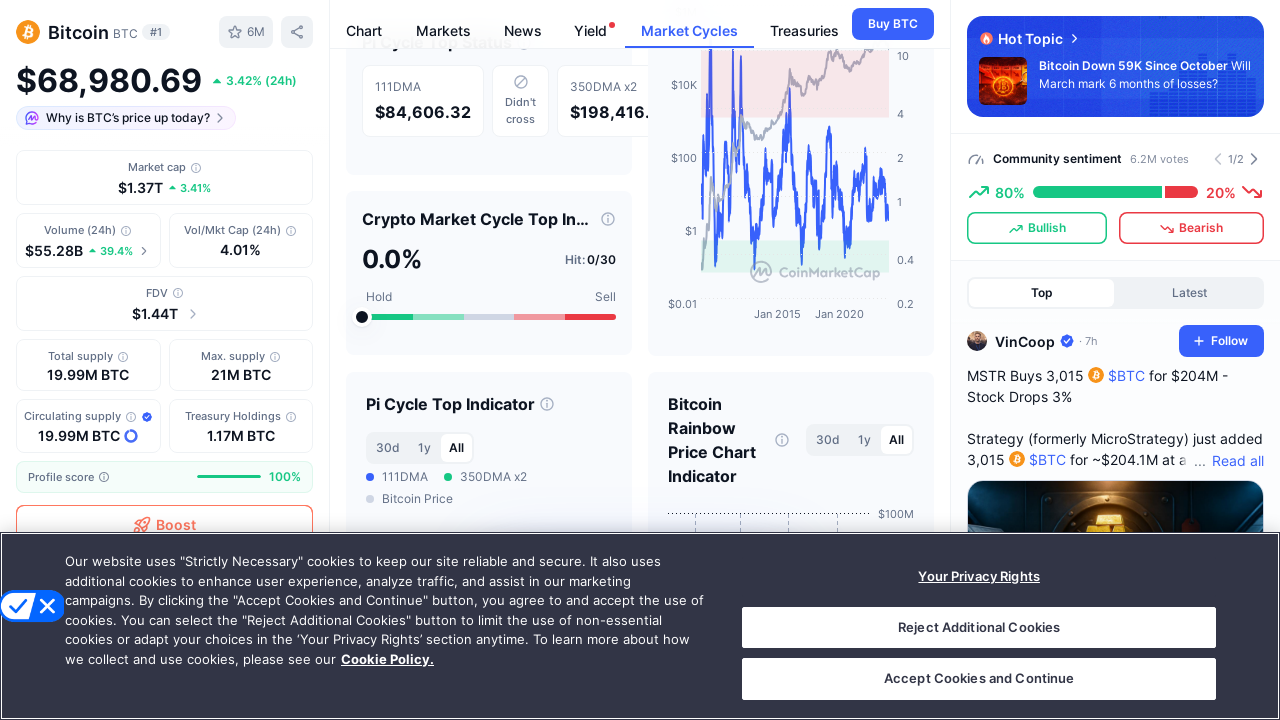

Verified market cap element is displayed on the page
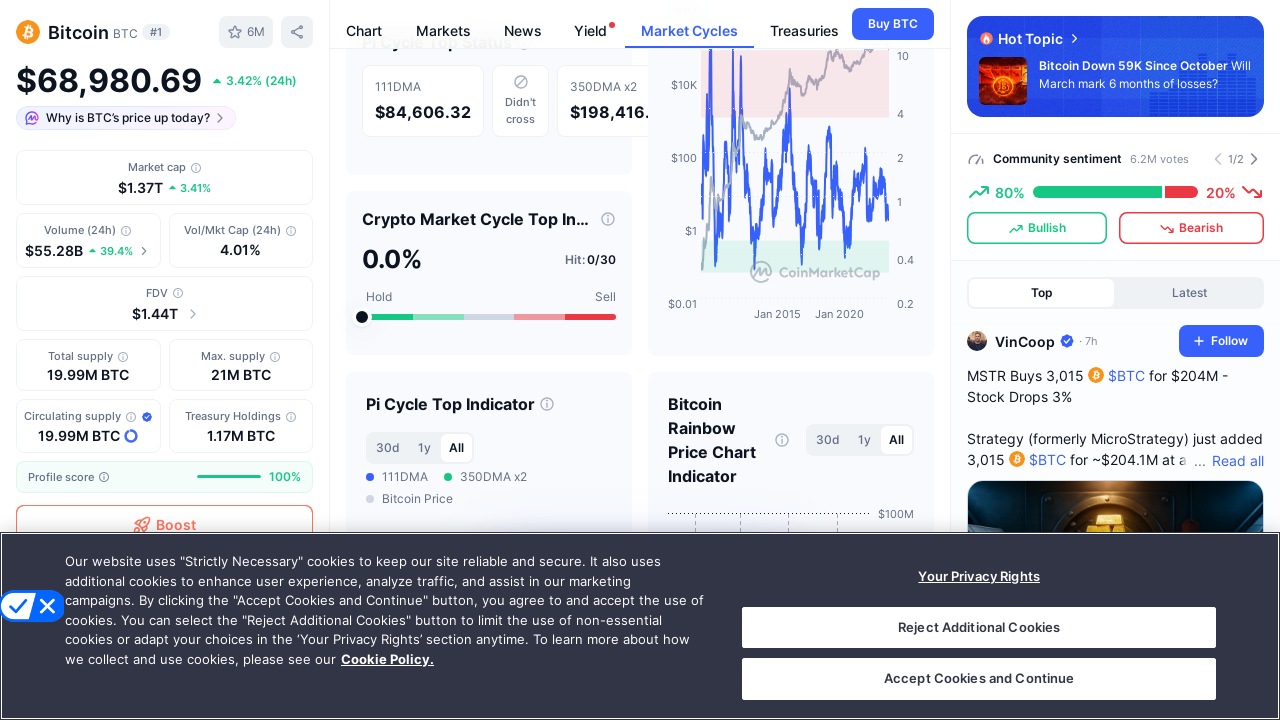

Verified 24-hour volume element is displayed on the page
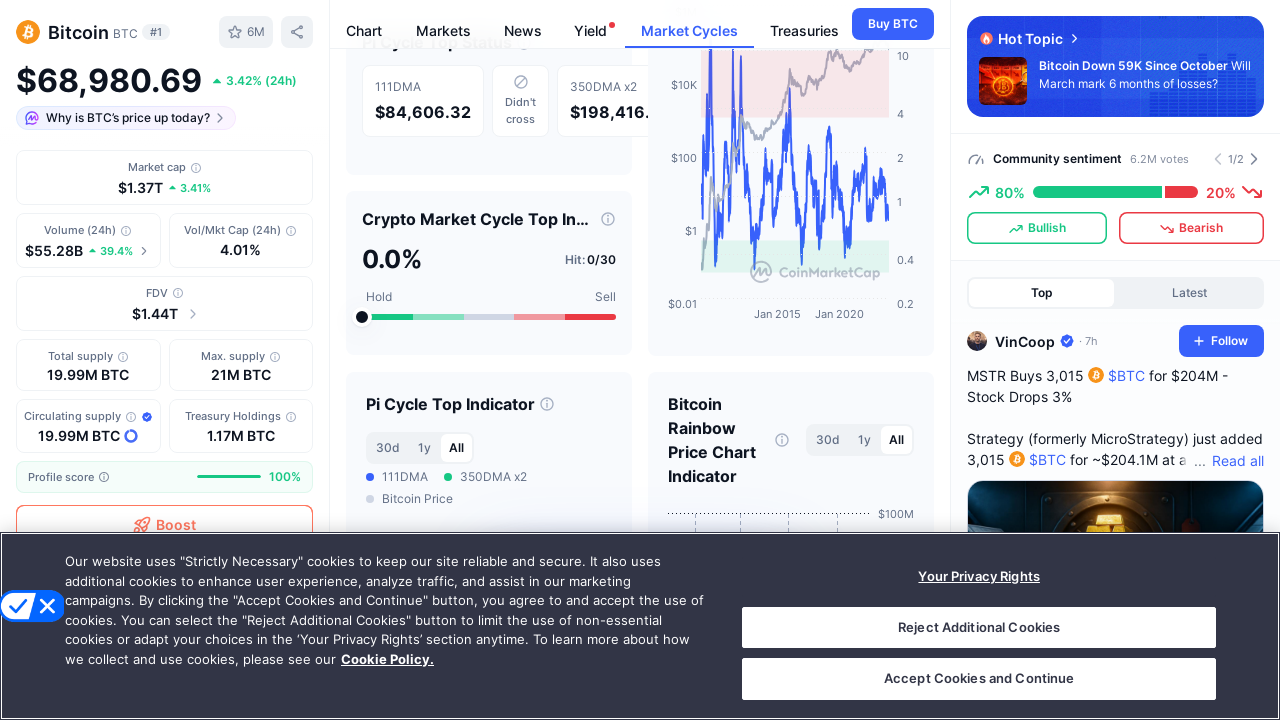

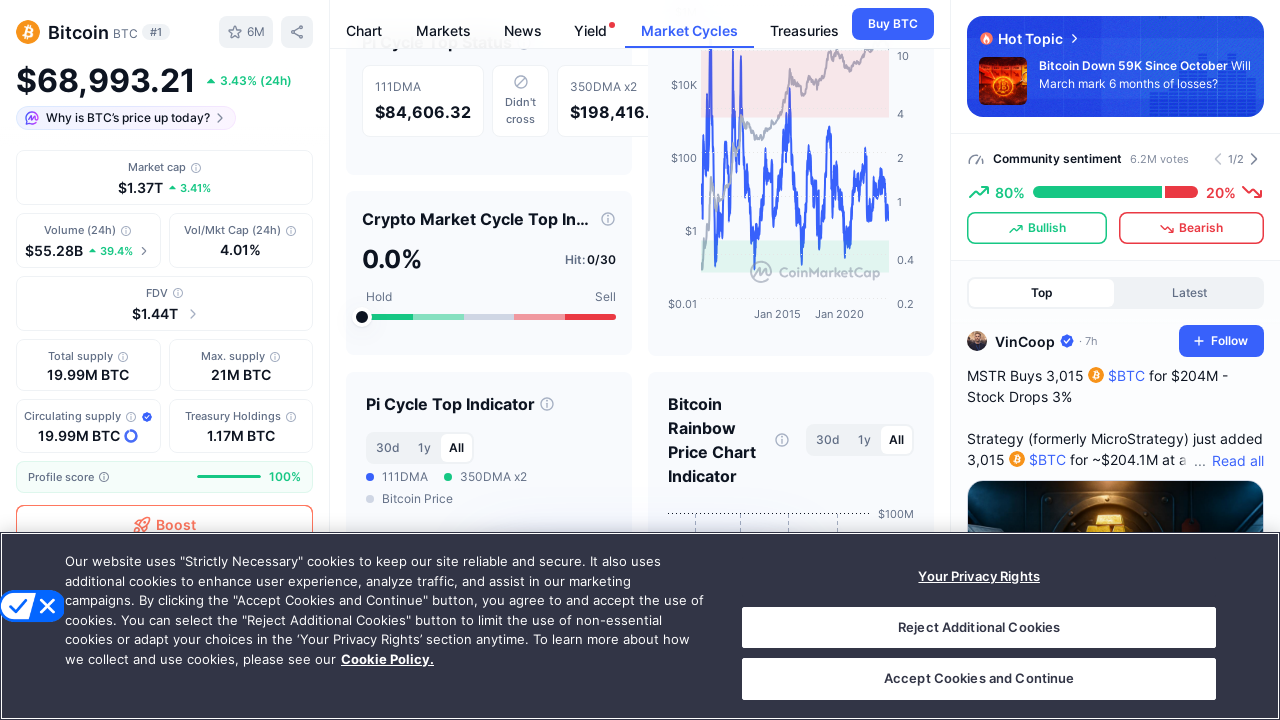